Tests API mocking functionality by intercepting the fruits API endpoint and returning mock data, then navigating to the API mocking demo page.

Starting URL: https://demo.playwright.dev/api-mocking

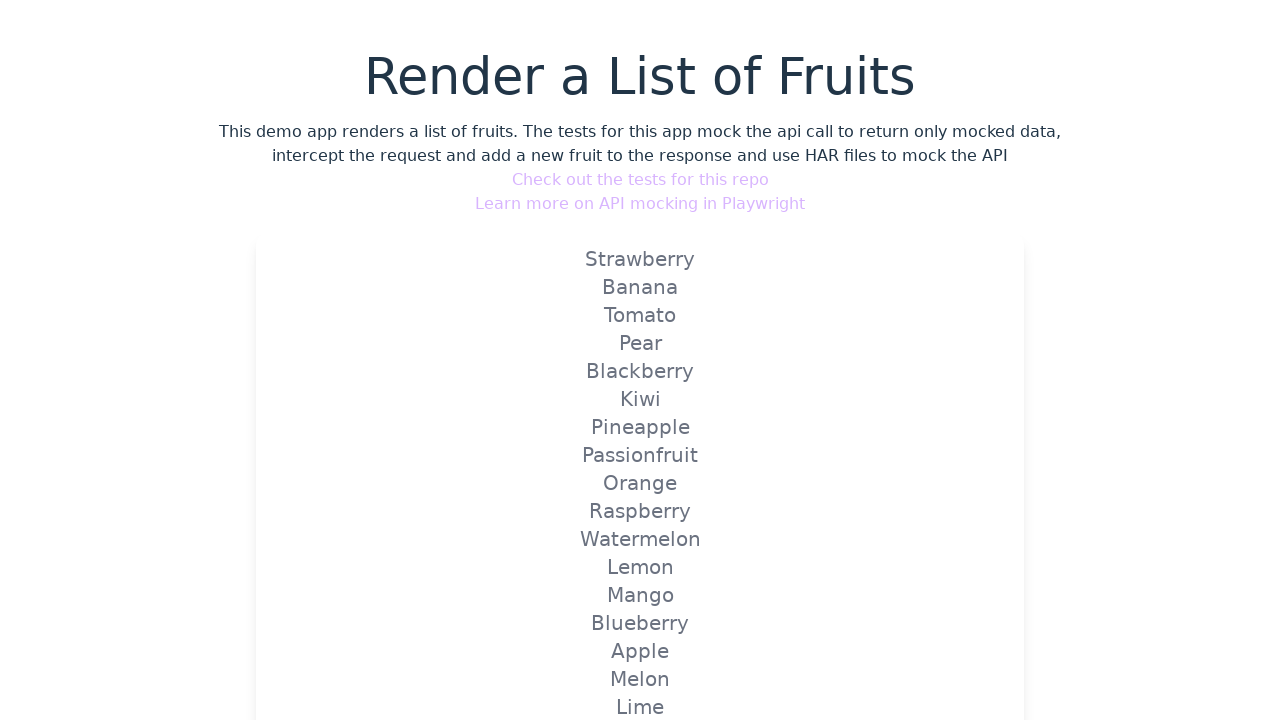

Set up API route mock for fruits endpoint with Vietnamese fruit names
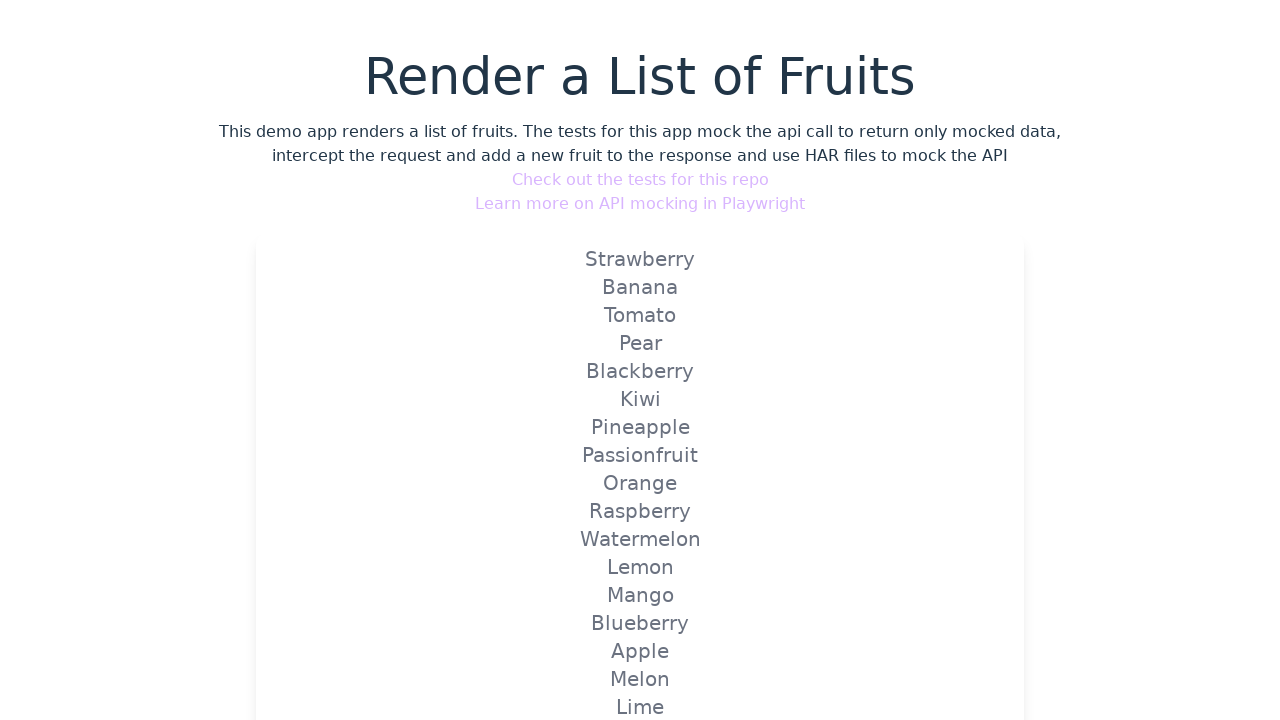

Navigated to API mocking demo page
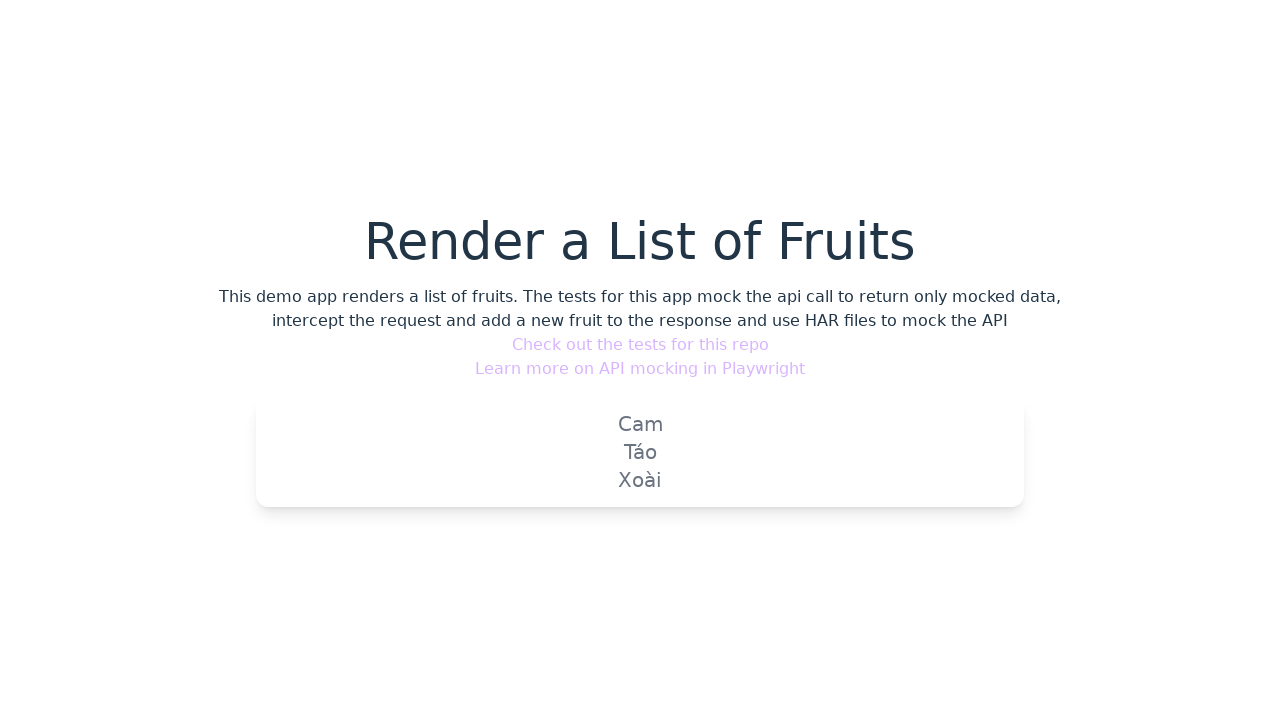

Waited for page to reach network idle state
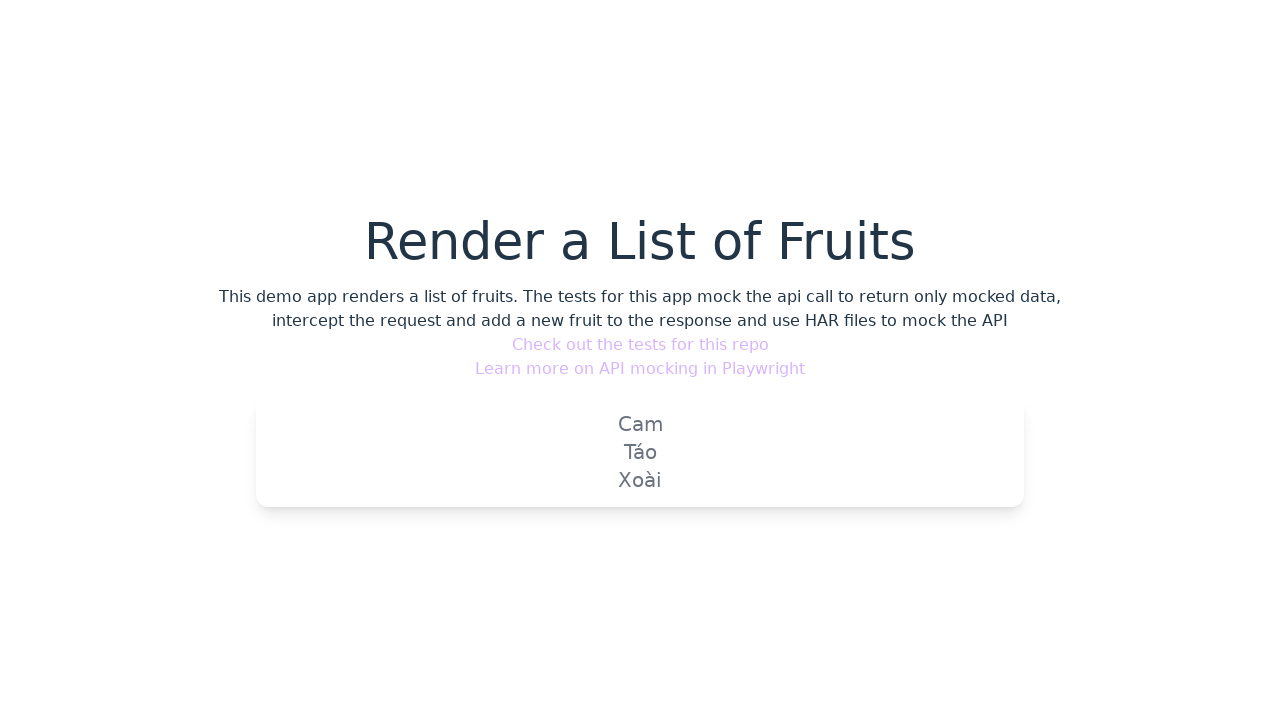

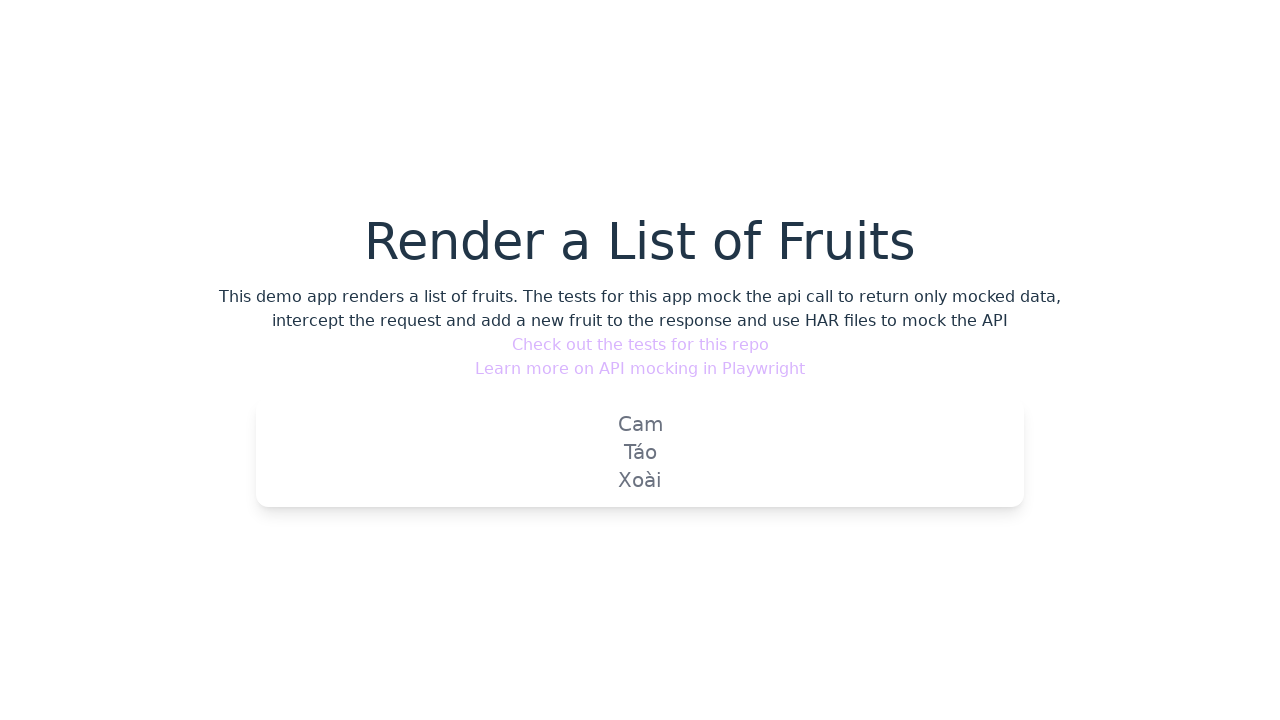